Tests that the Clear completed button displays correct text after marking an item complete

Starting URL: https://demo.playwright.dev/todomvc

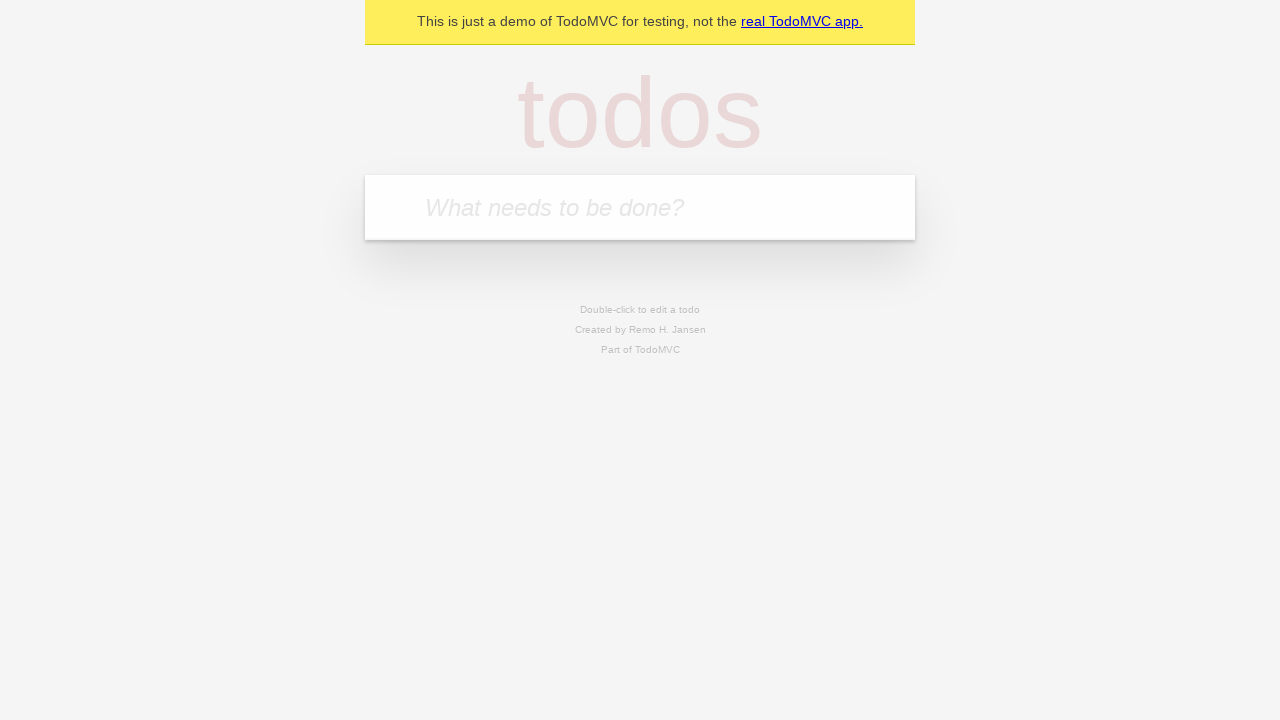

Filled todo input with 'buy some cheese' on internal:attr=[placeholder="What needs to be done?"i]
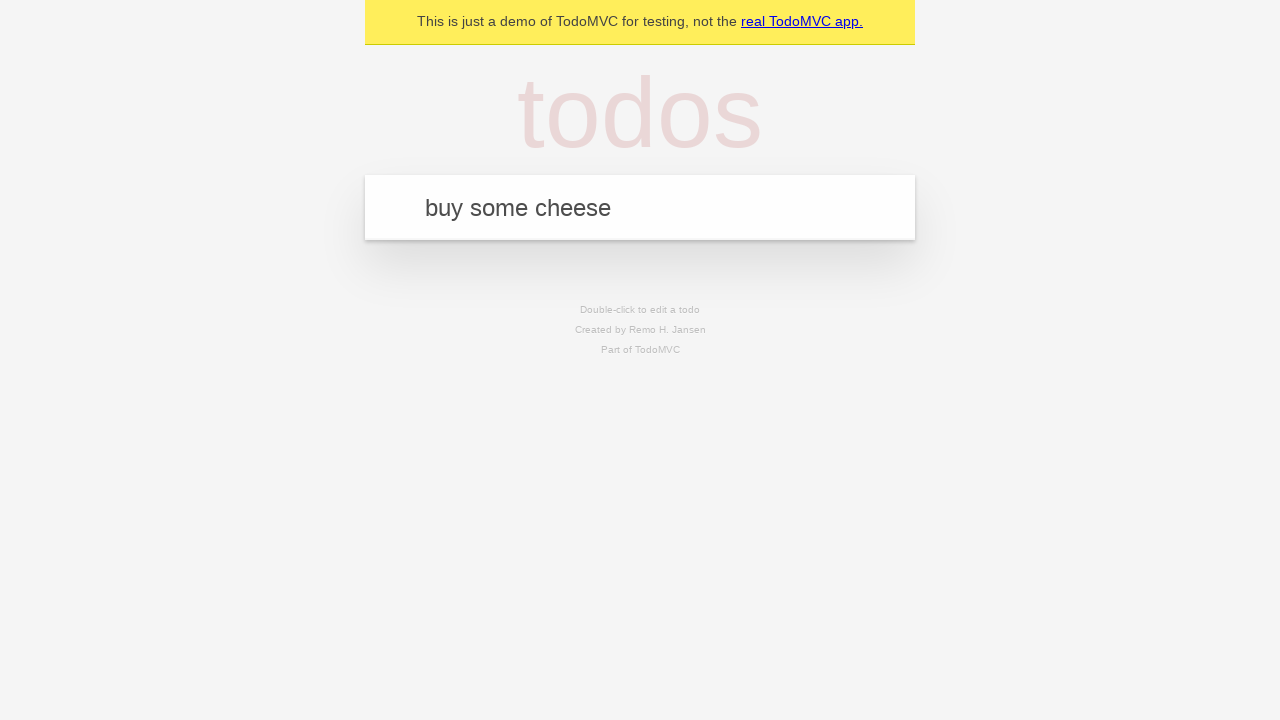

Pressed Enter to add todo 'buy some cheese' on internal:attr=[placeholder="What needs to be done?"i]
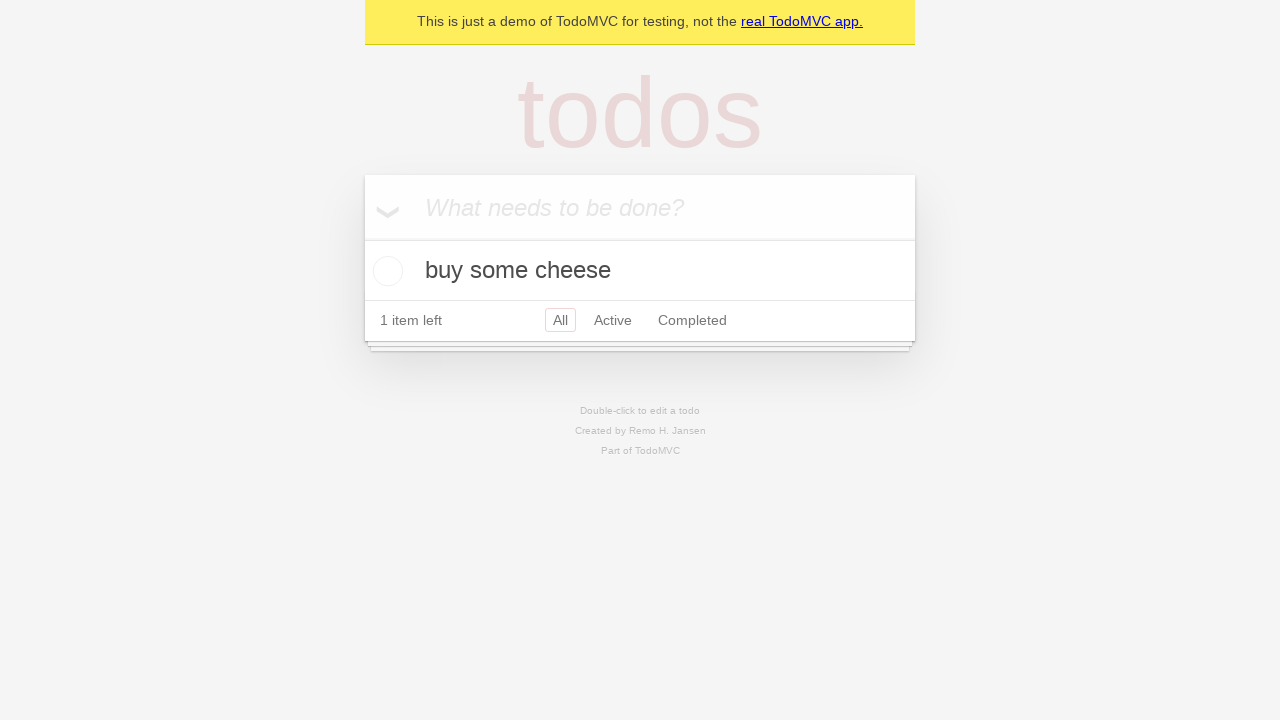

Filled todo input with 'feed the cat' on internal:attr=[placeholder="What needs to be done?"i]
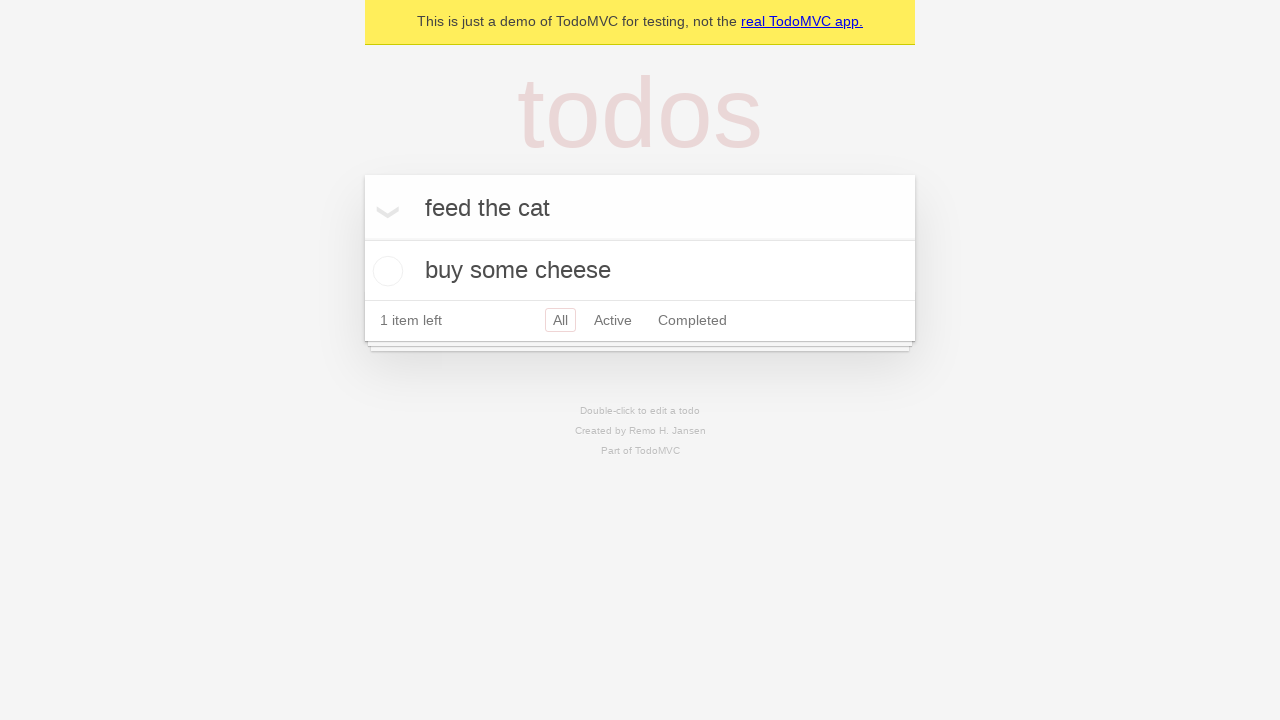

Pressed Enter to add todo 'feed the cat' on internal:attr=[placeholder="What needs to be done?"i]
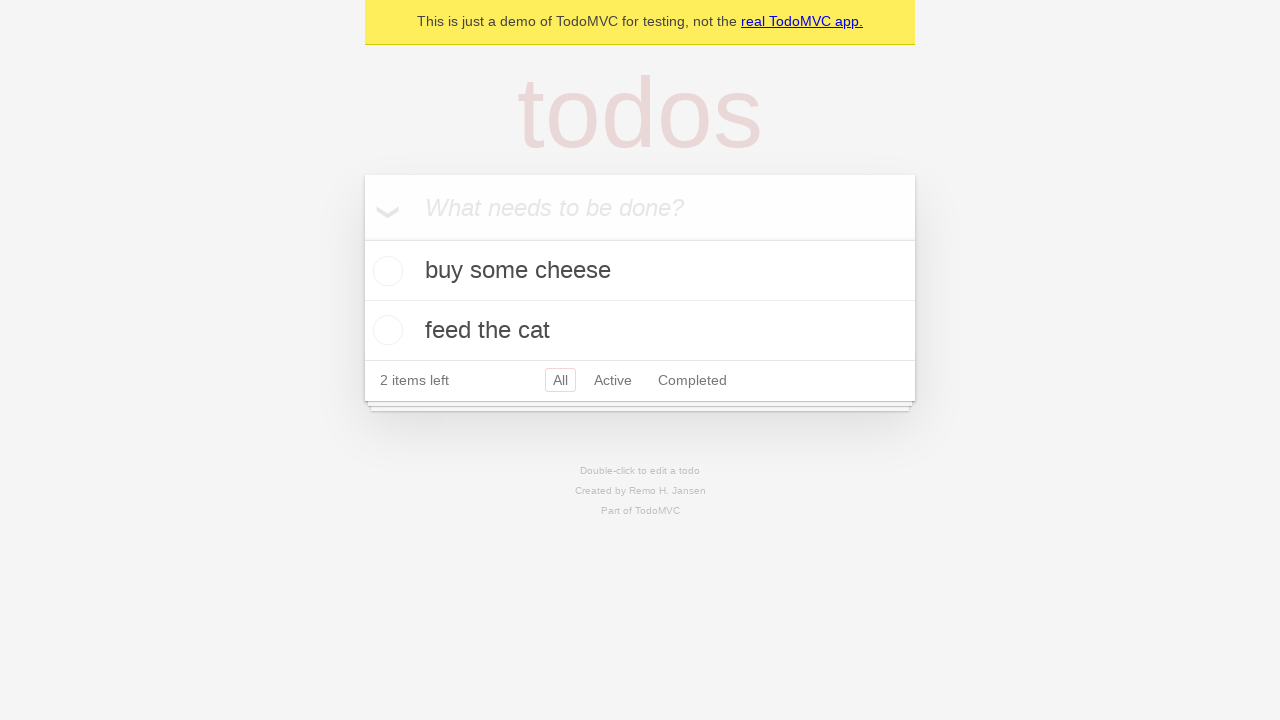

Filled todo input with 'book a doctors appointment' on internal:attr=[placeholder="What needs to be done?"i]
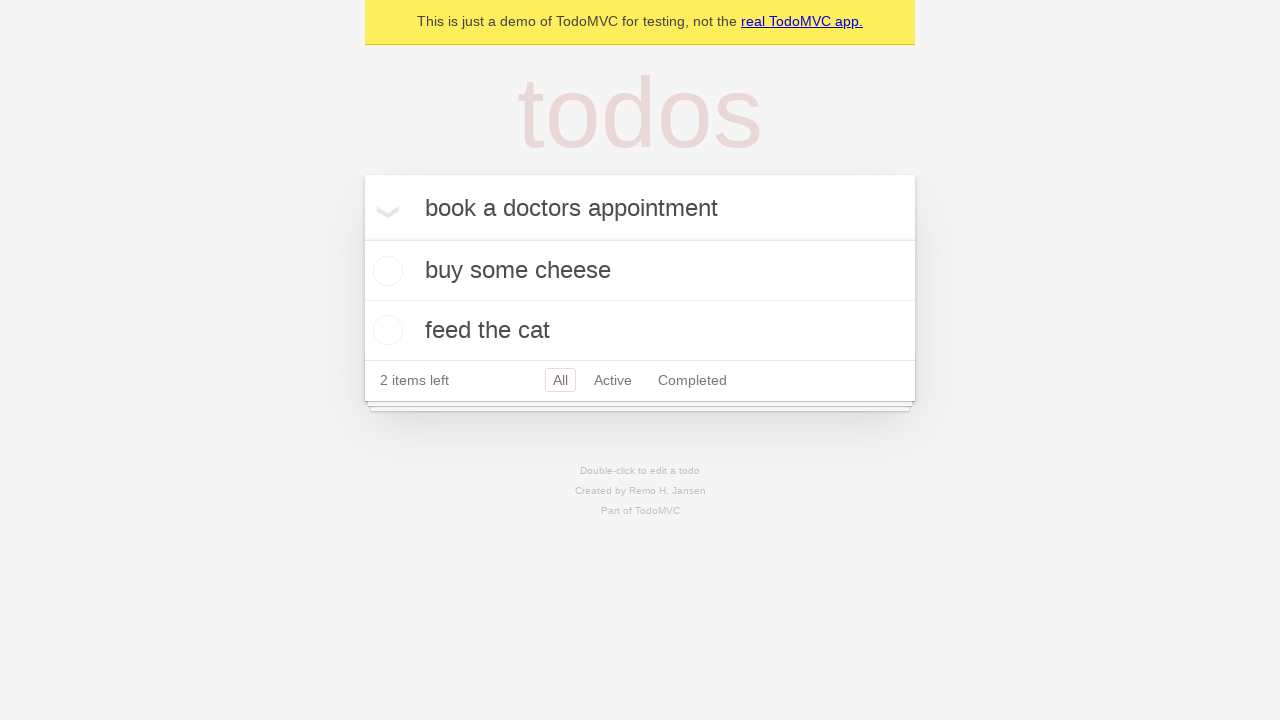

Pressed Enter to add todo 'book a doctors appointment' on internal:attr=[placeholder="What needs to be done?"i]
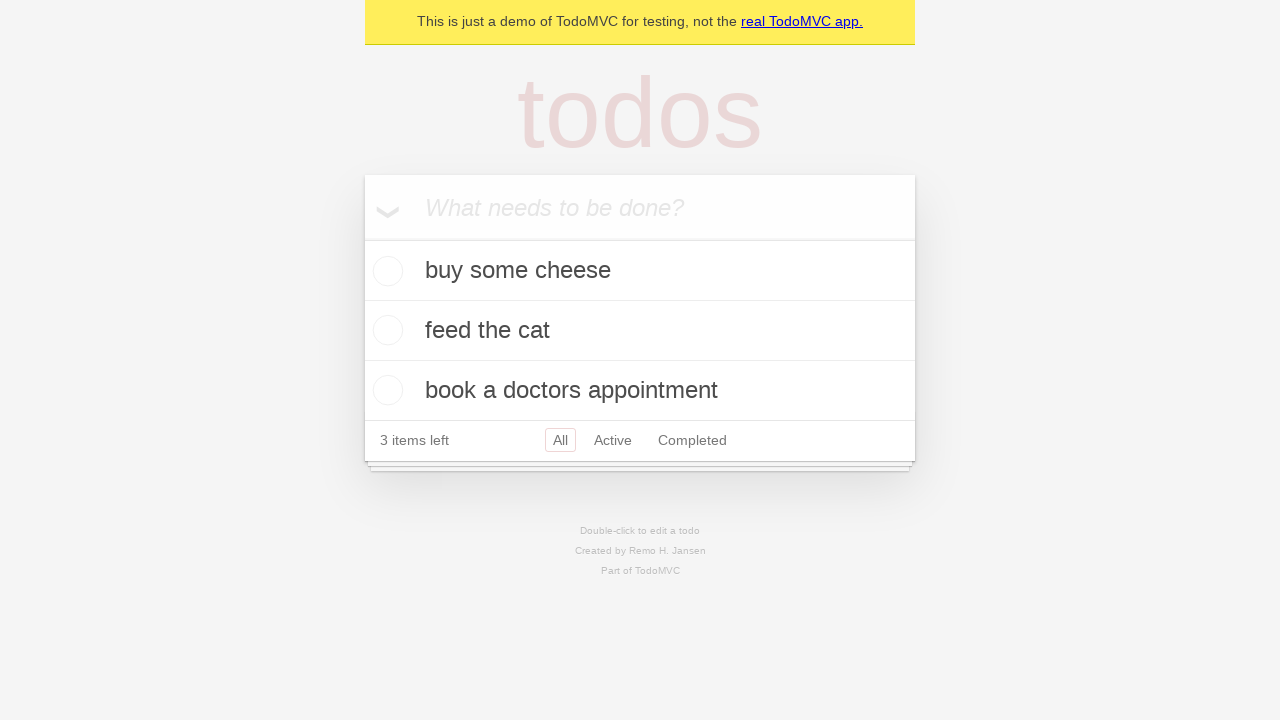

Checked the first todo item as completed at (385, 271) on .todo-list li .toggle >> nth=0
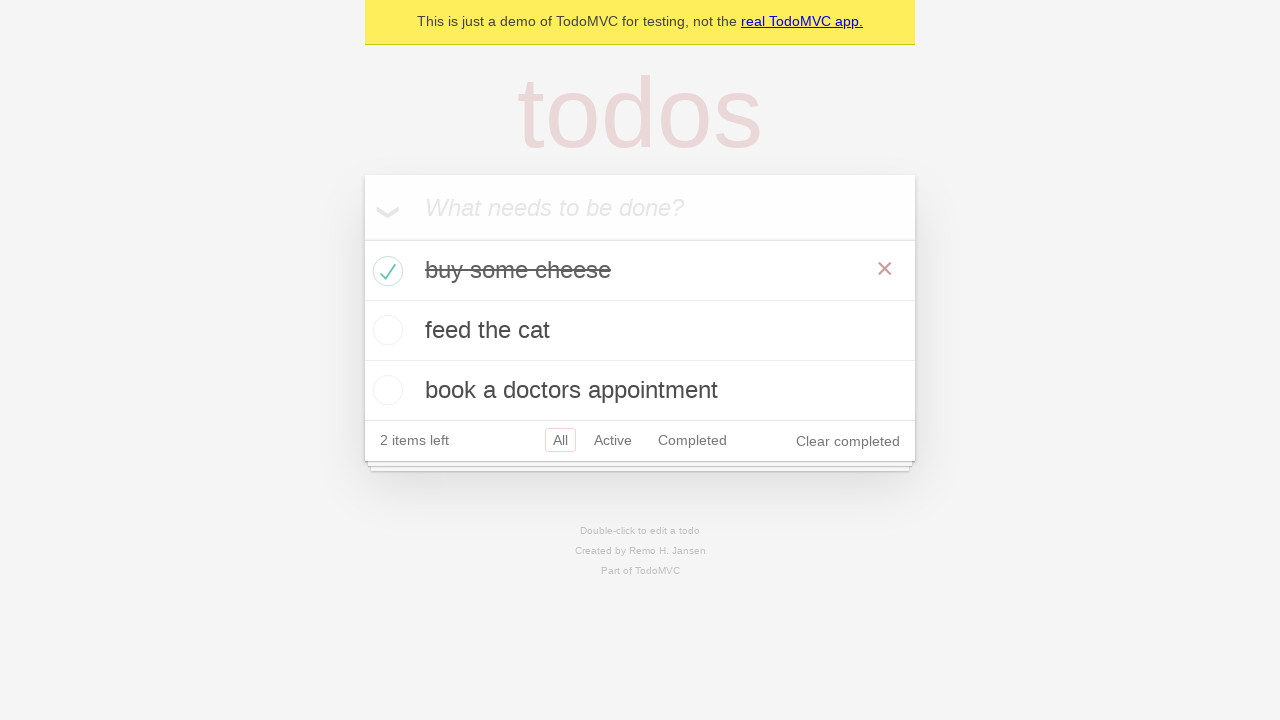

Clear completed button appeared after marking item complete
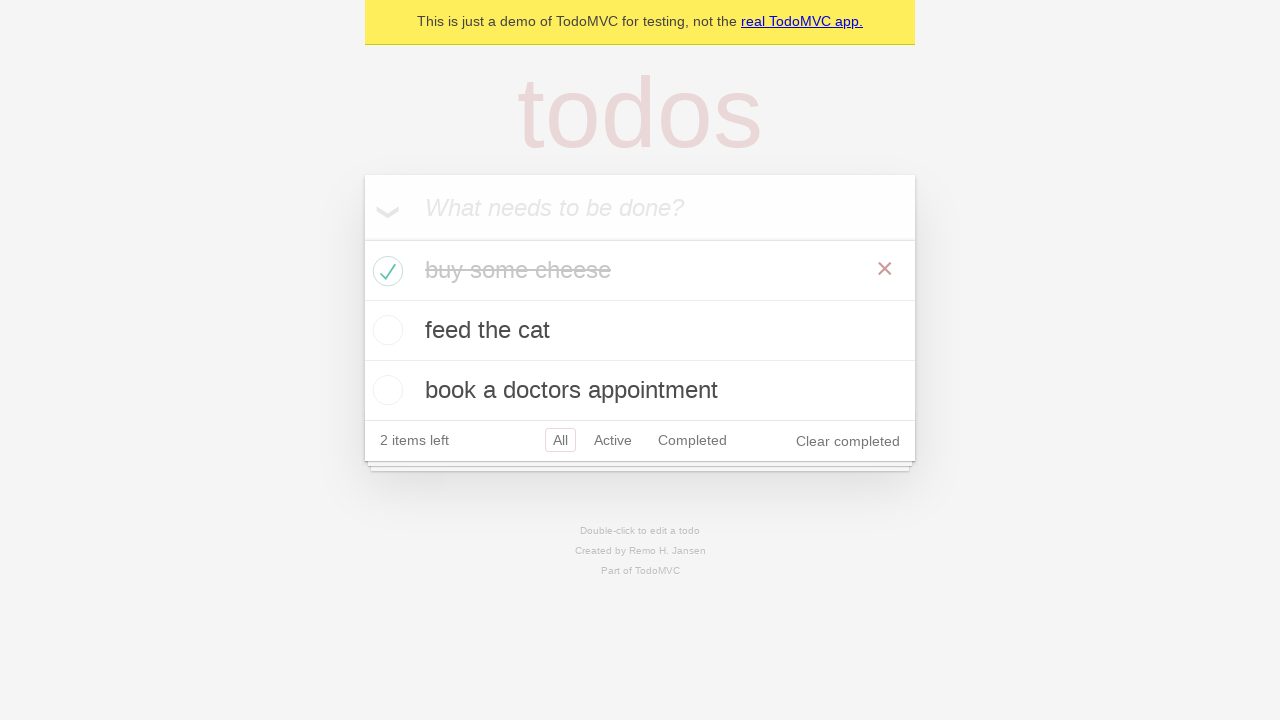

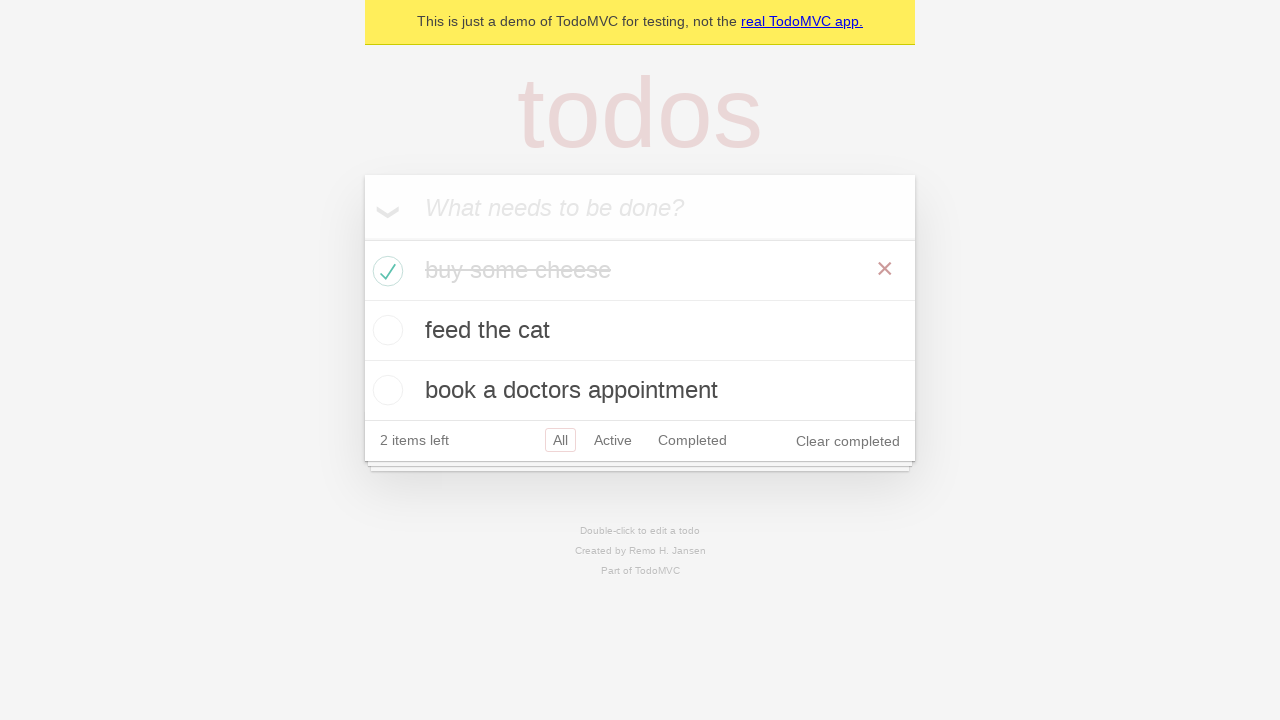